Navigates to a GitHub user profile page and refreshes it 10 times

Starting URL: https://github.com/shobhitjuglan

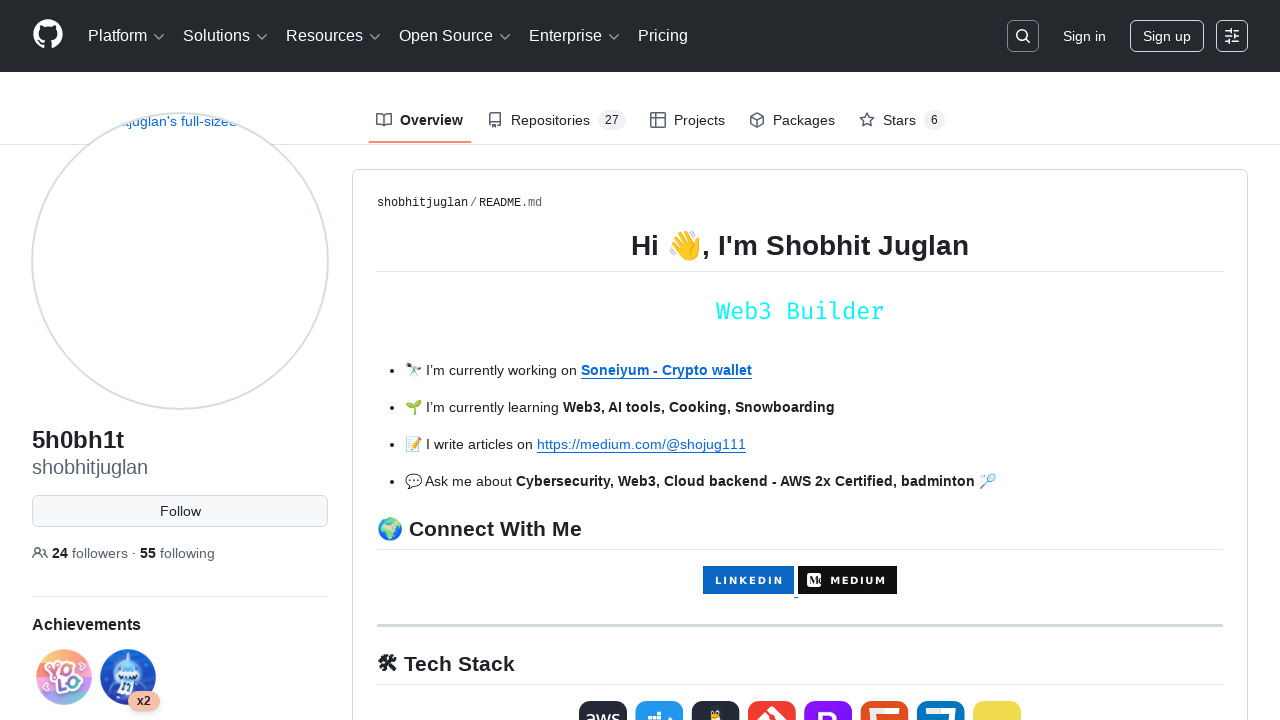

Refreshed GitHub user profile page (refresh 1/10)
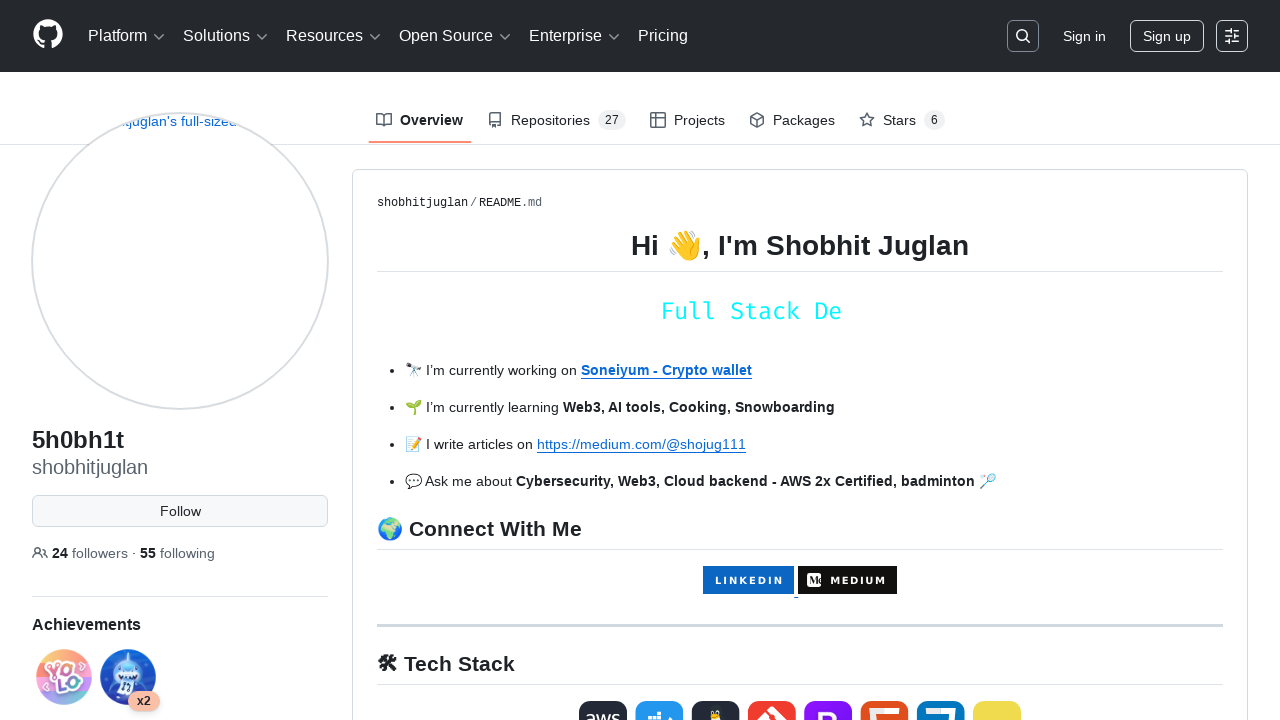

Refreshed GitHub user profile page (refresh 2/10)
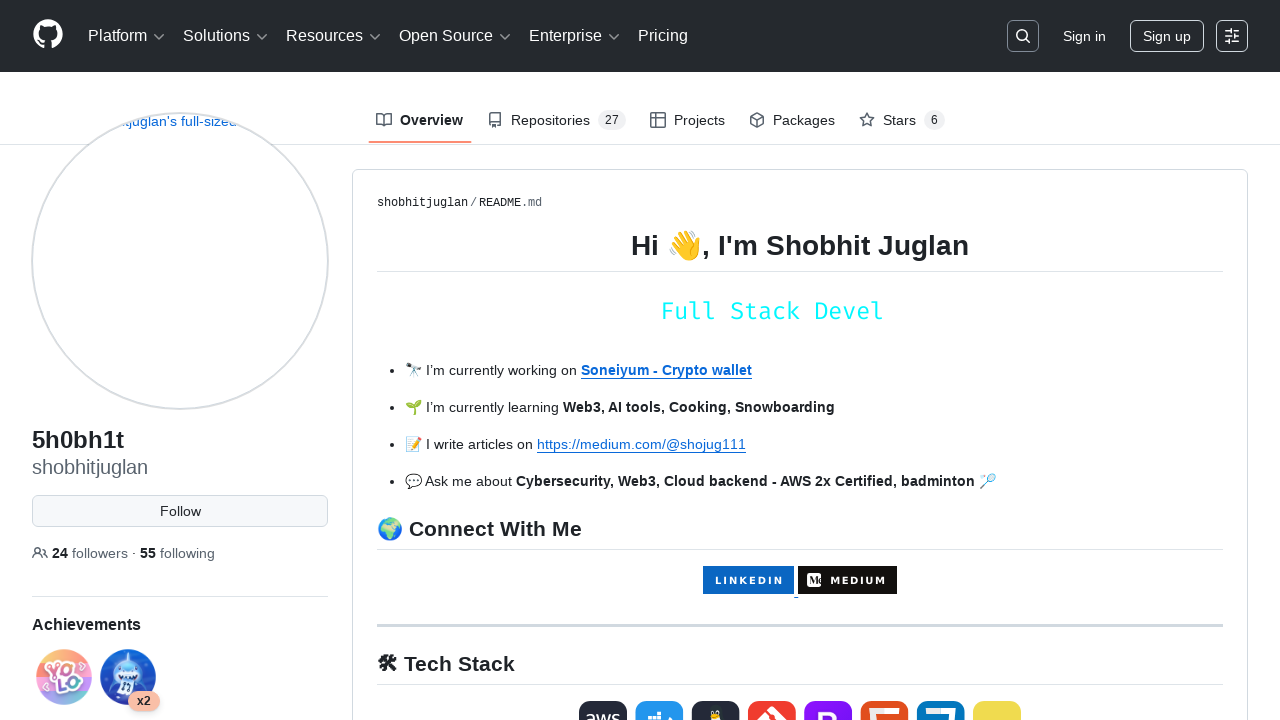

Refreshed GitHub user profile page (refresh 3/10)
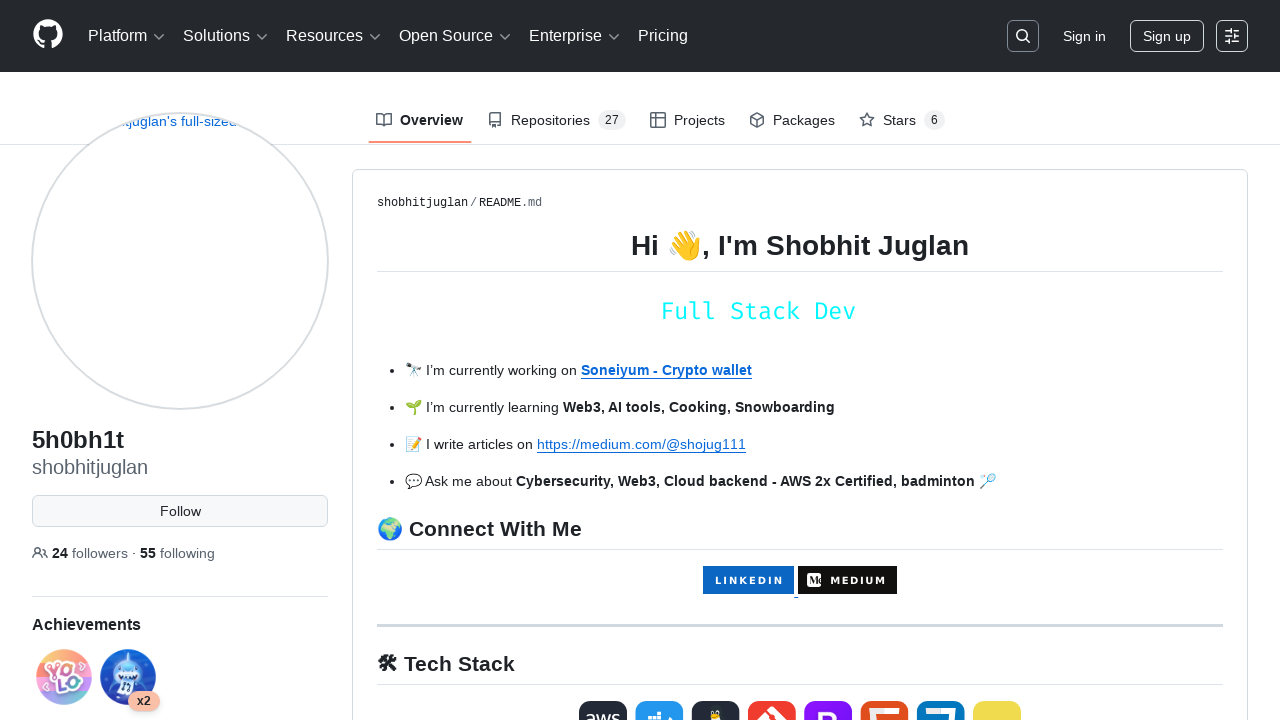

Refreshed GitHub user profile page (refresh 4/10)
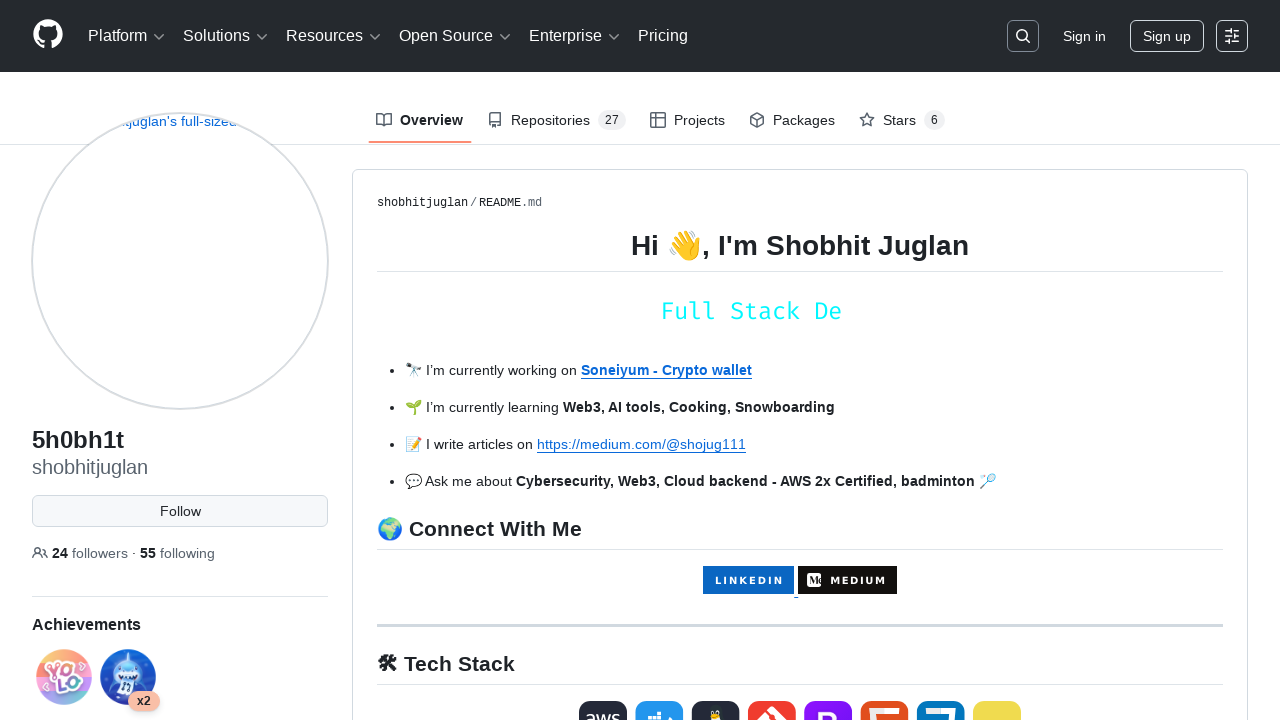

Refreshed GitHub user profile page (refresh 5/10)
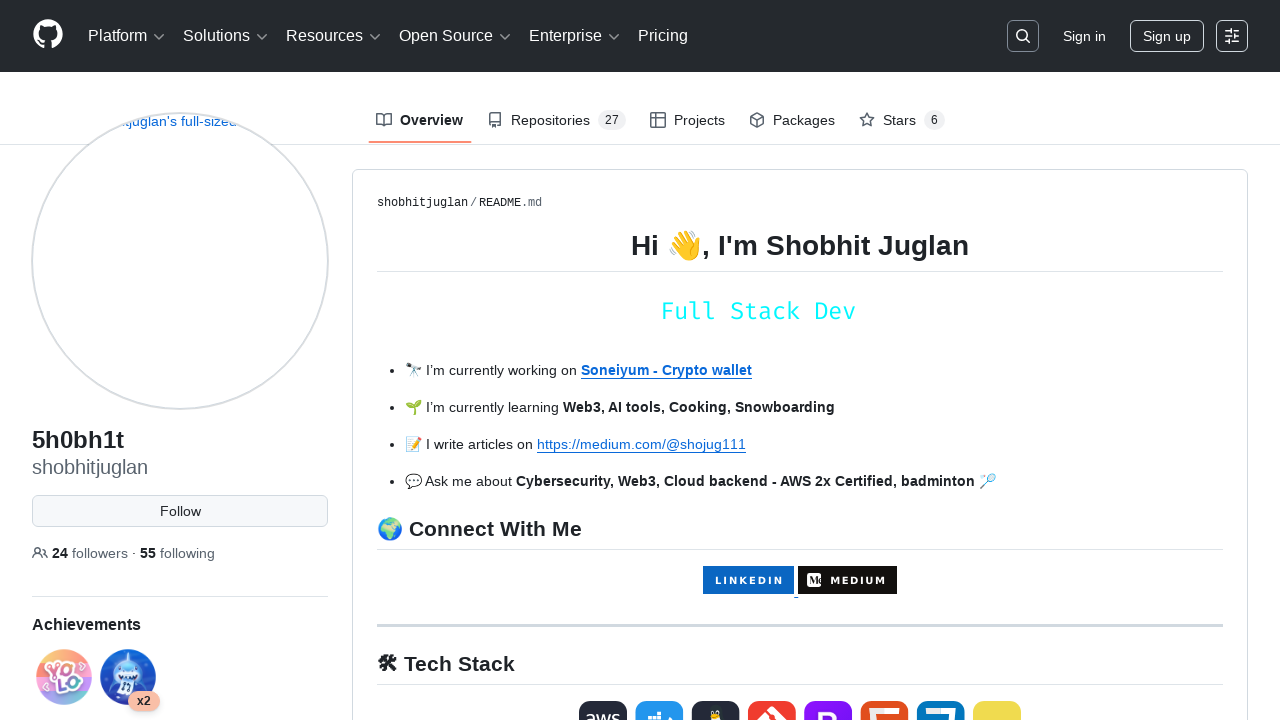

Refreshed GitHub user profile page (refresh 6/10)
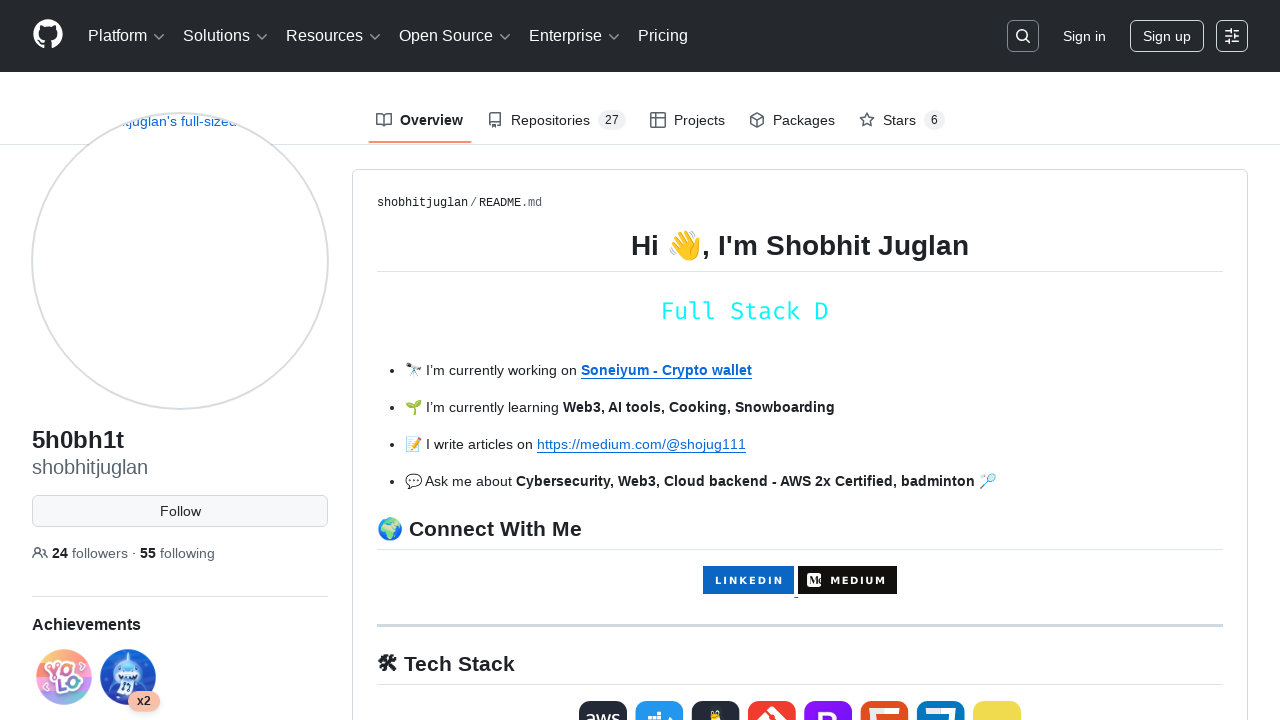

Refreshed GitHub user profile page (refresh 7/10)
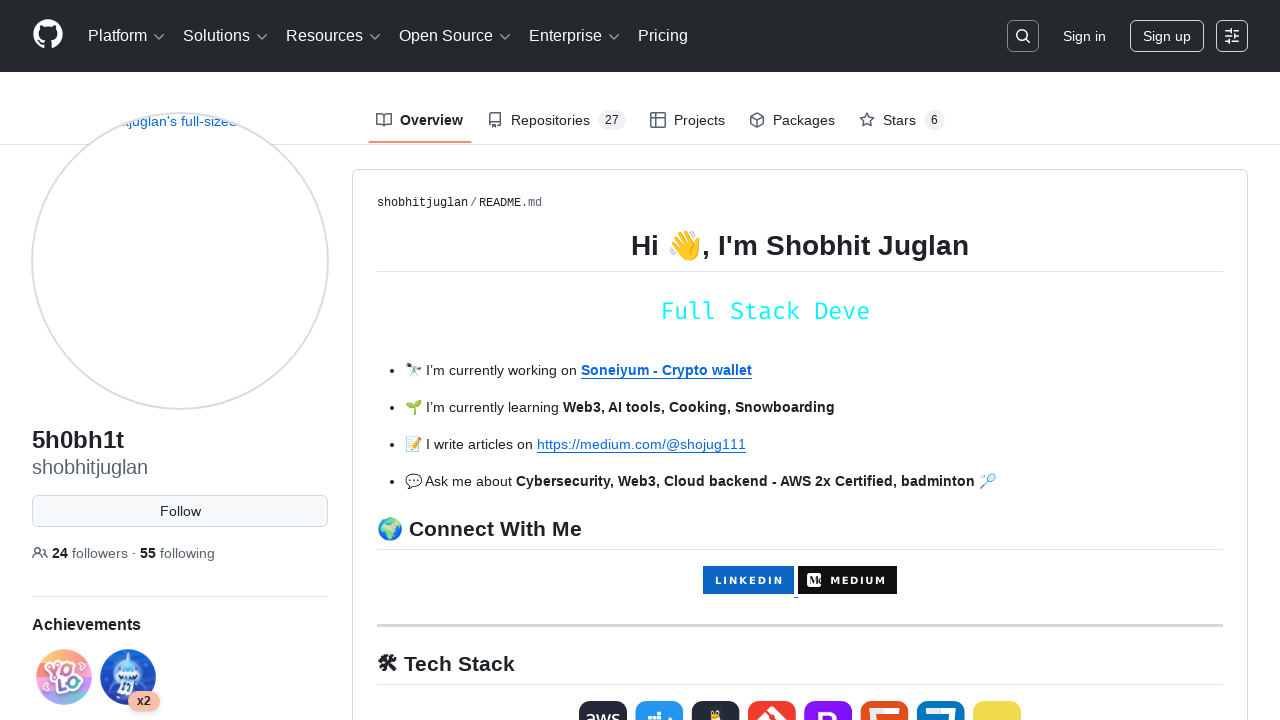

Refreshed GitHub user profile page (refresh 8/10)
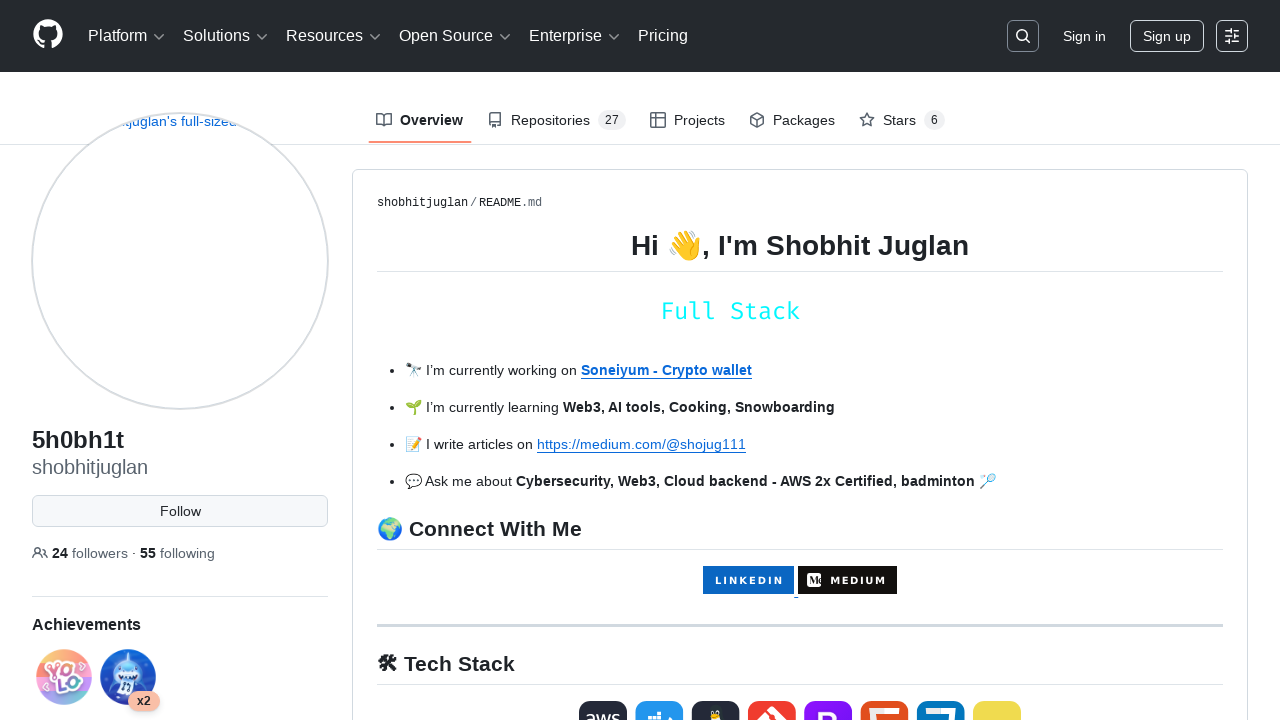

Refreshed GitHub user profile page (refresh 9/10)
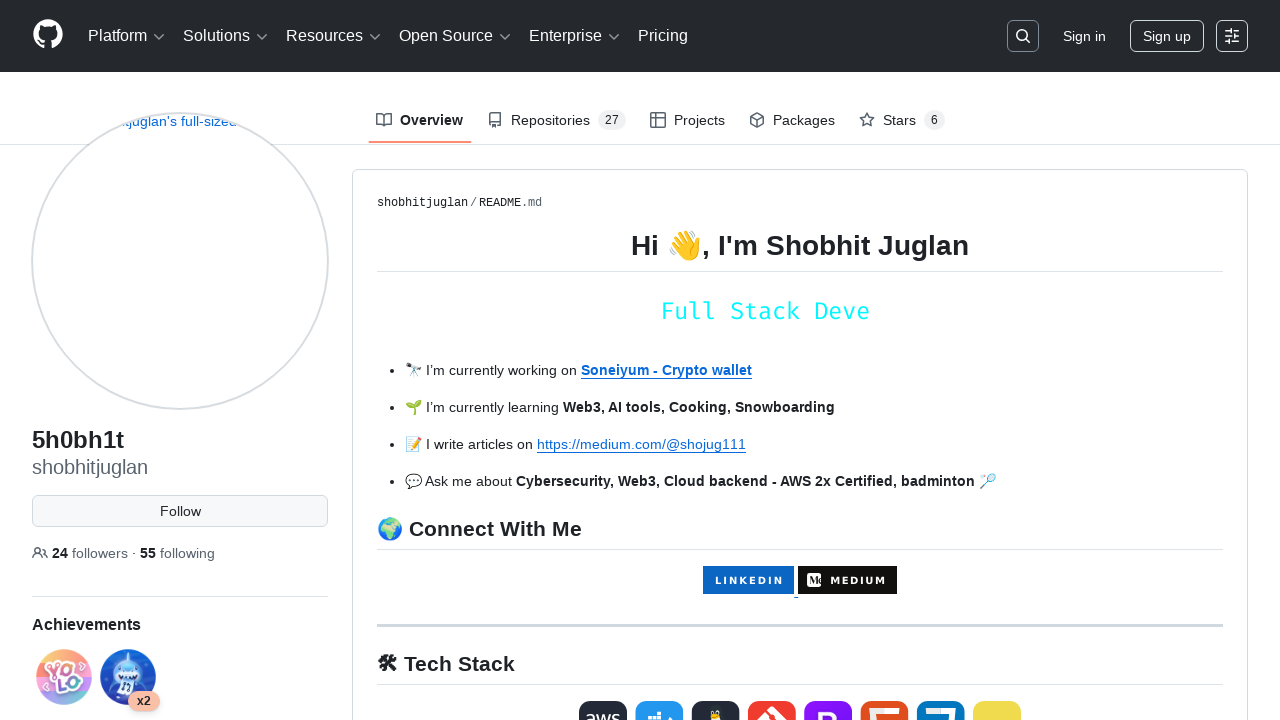

Refreshed GitHub user profile page (refresh 10/10)
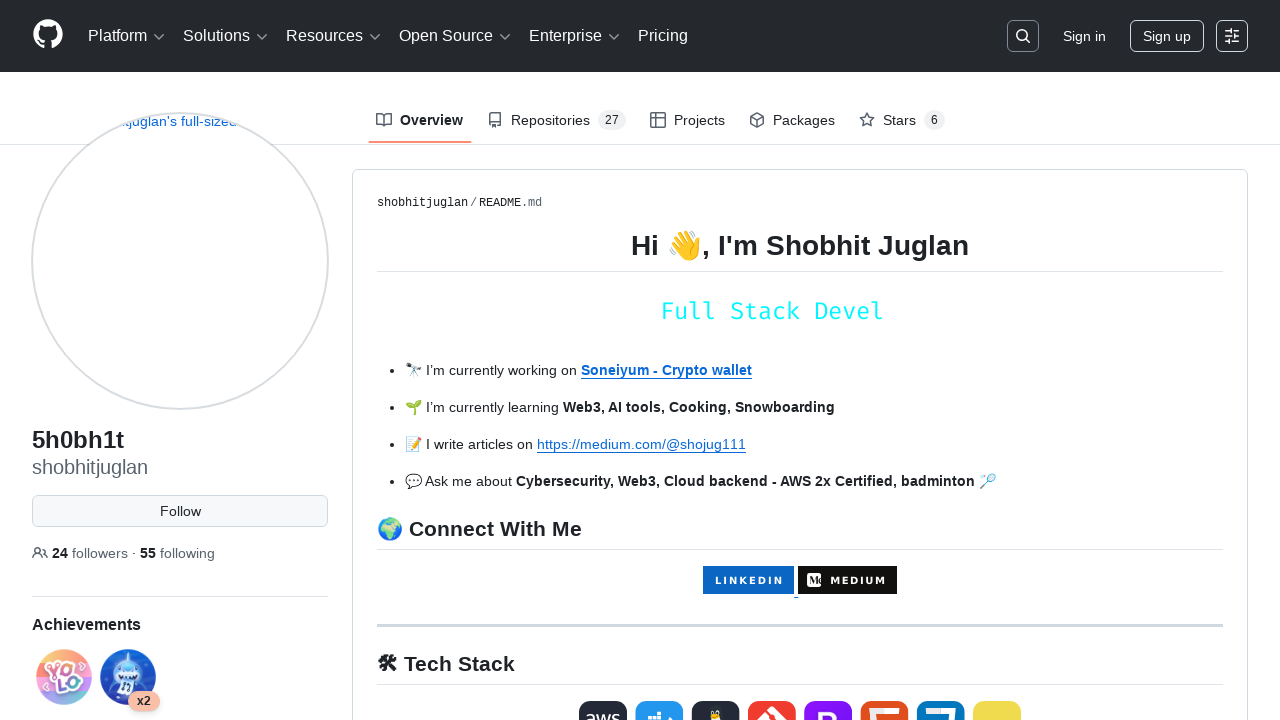

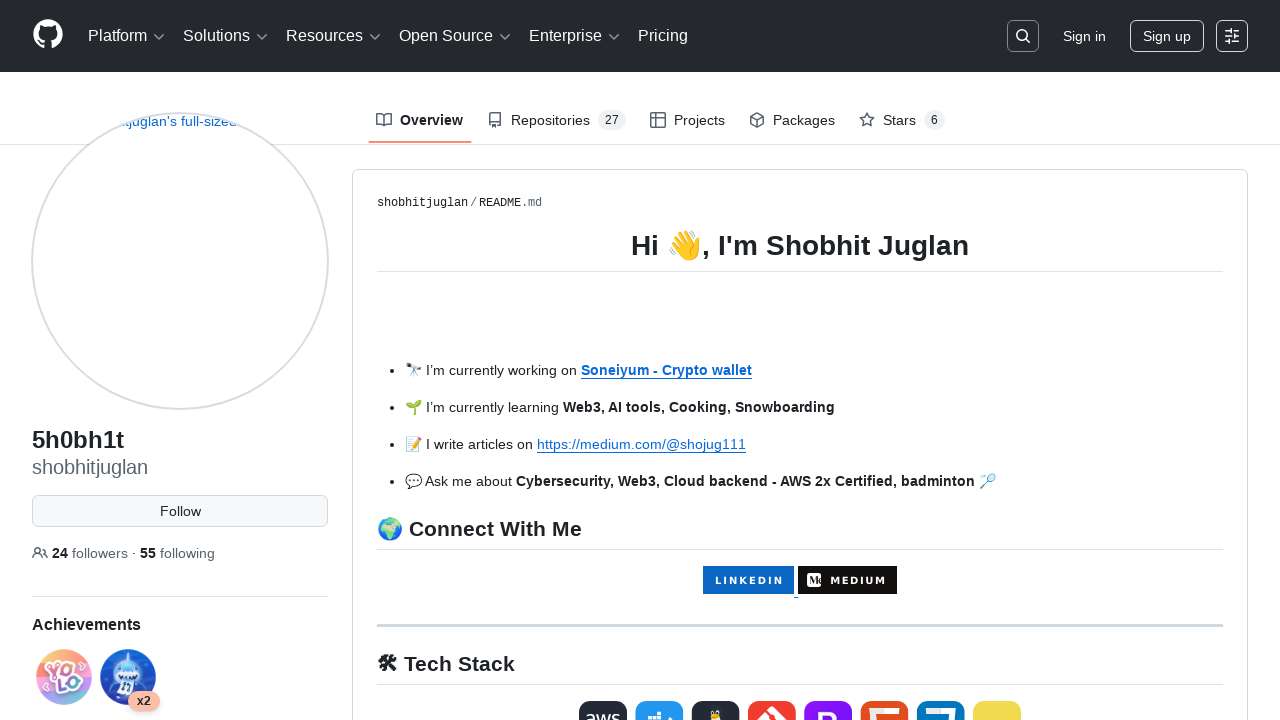